Tests multi-select functionality by selecting multiple options and deselecting one

Starting URL: https://www.letskodeit.com/practice

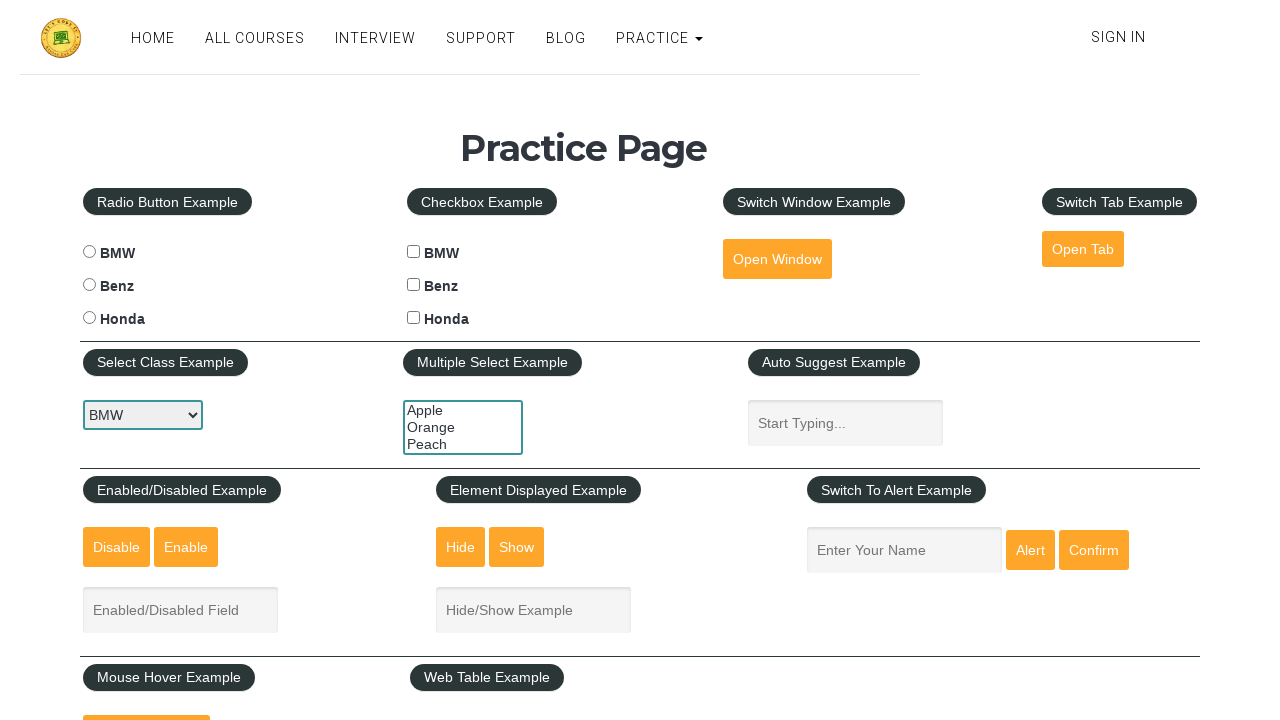

Selected 'Apple' from multi-select dropdown on select#multiple-select-example
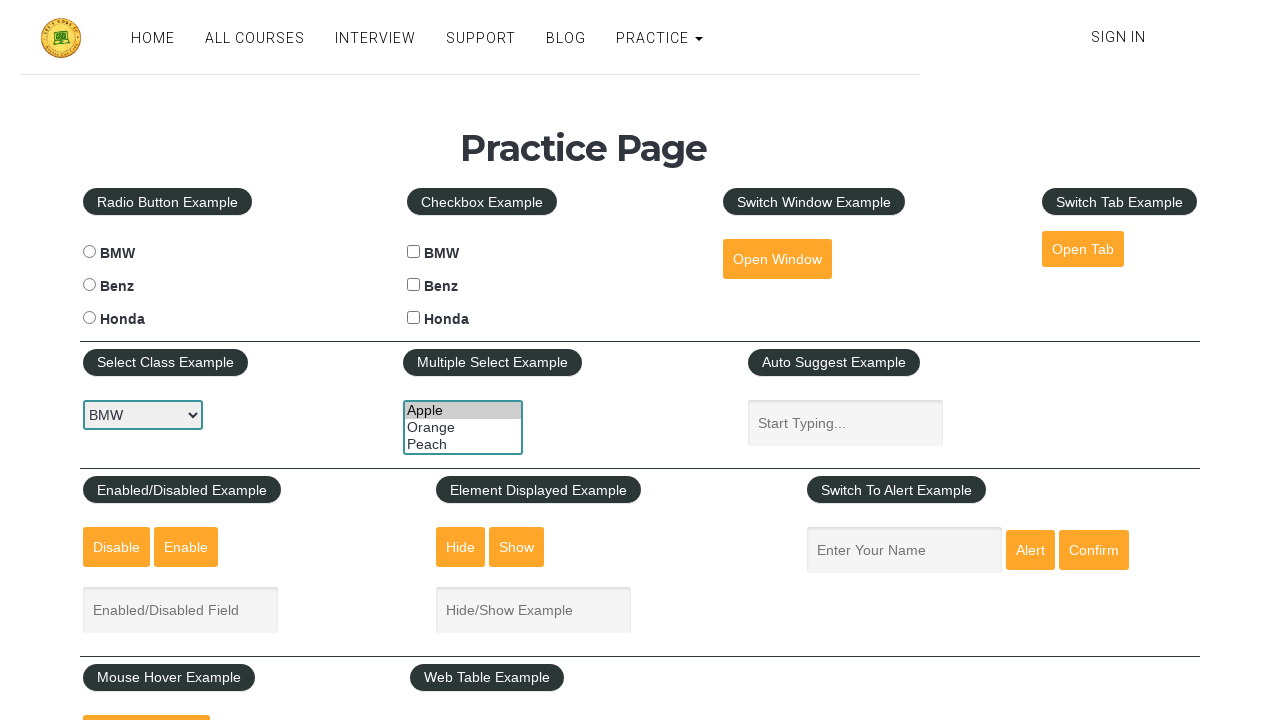

Selected both 'Apple' and 'Orange' from multi-select dropdown on select#multiple-select-example
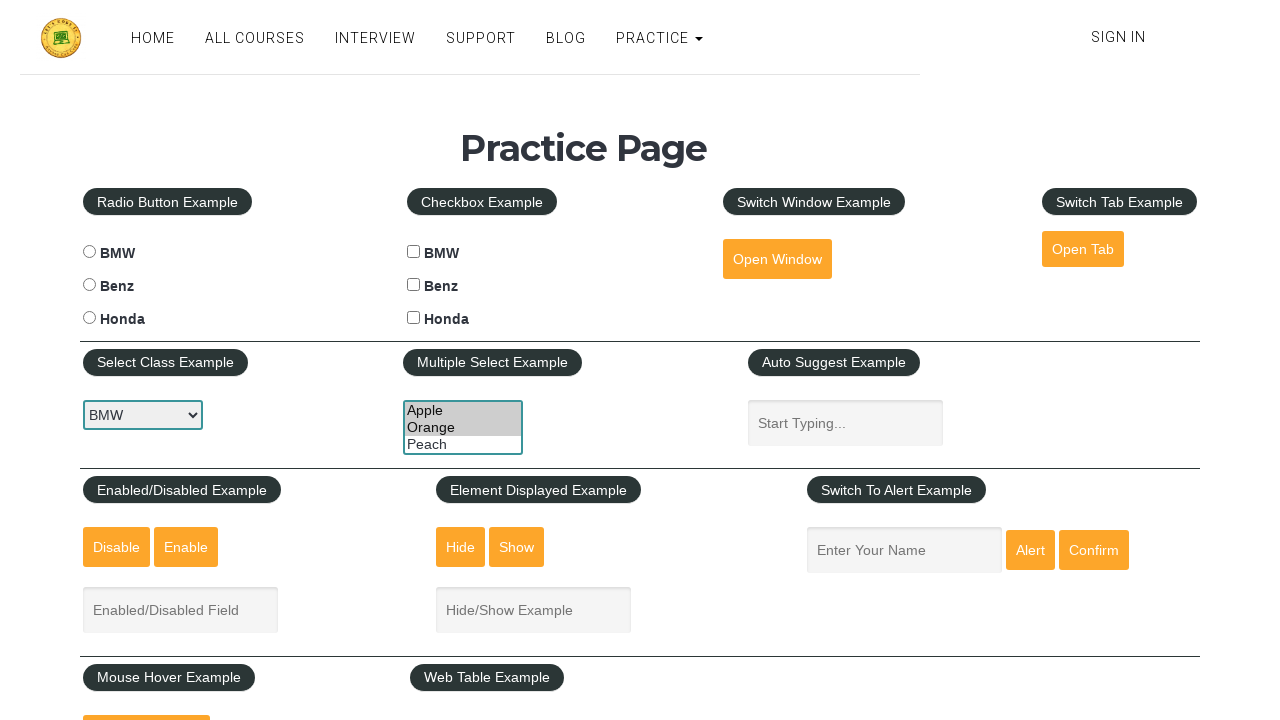

Deselected 'Apple' by selecting only 'Orange' from multi-select dropdown on select#multiple-select-example
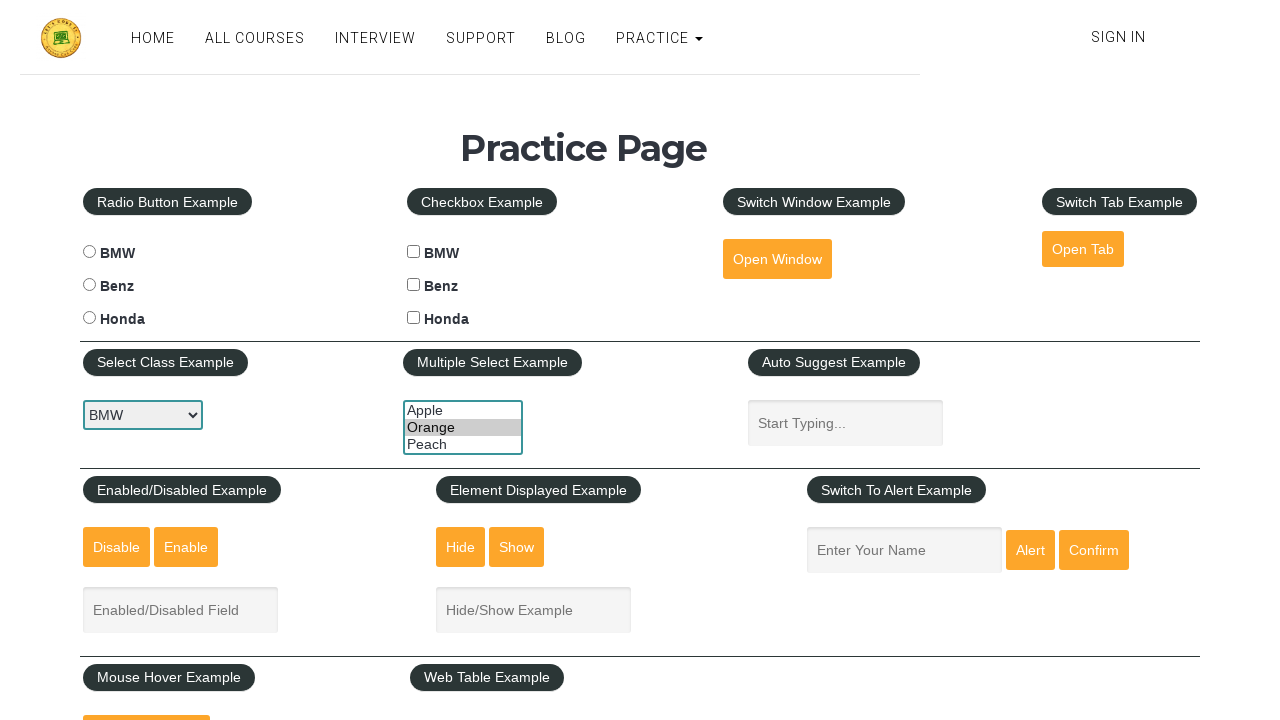

Retrieved list of selected options from multi-select dropdown
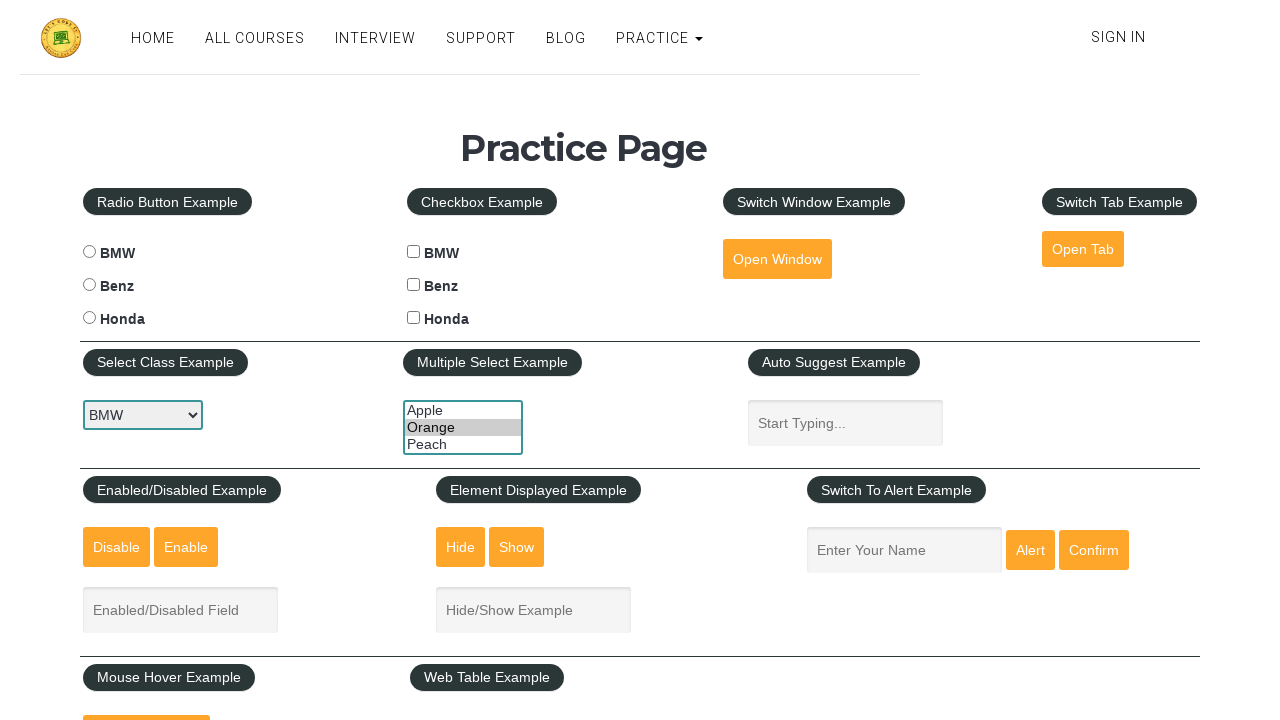

Verified that 'Orange' is in the selected values
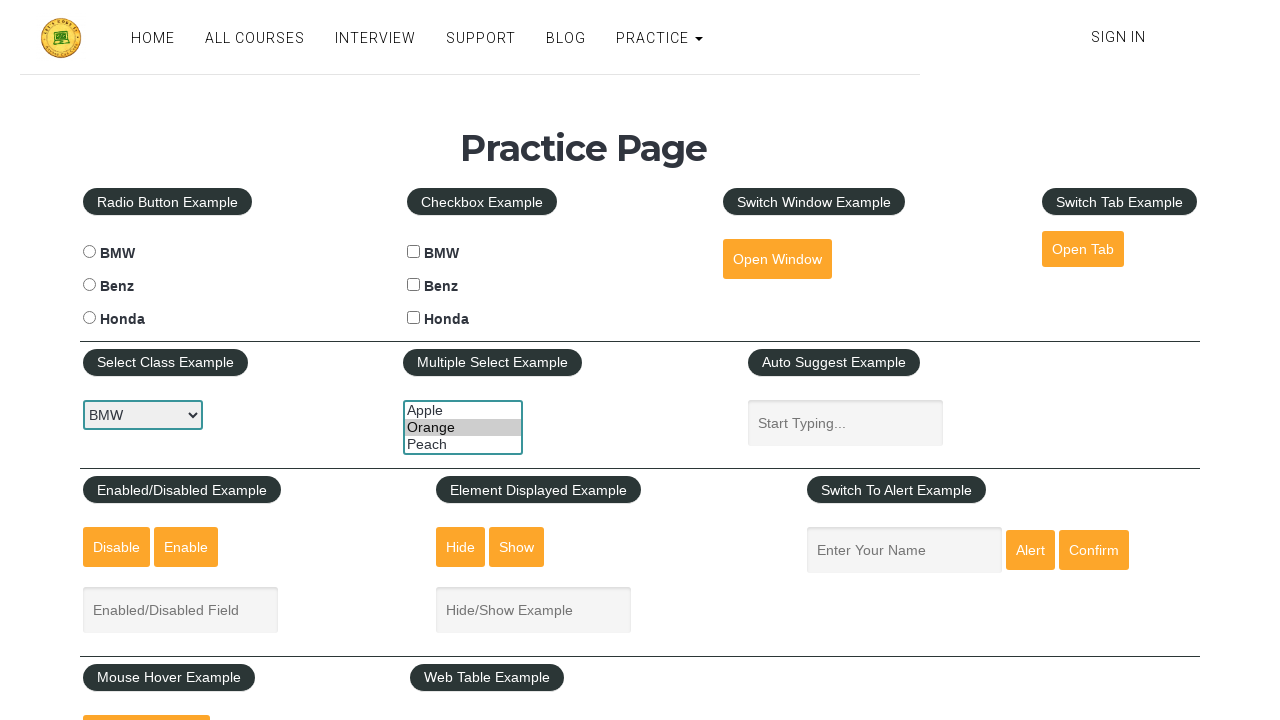

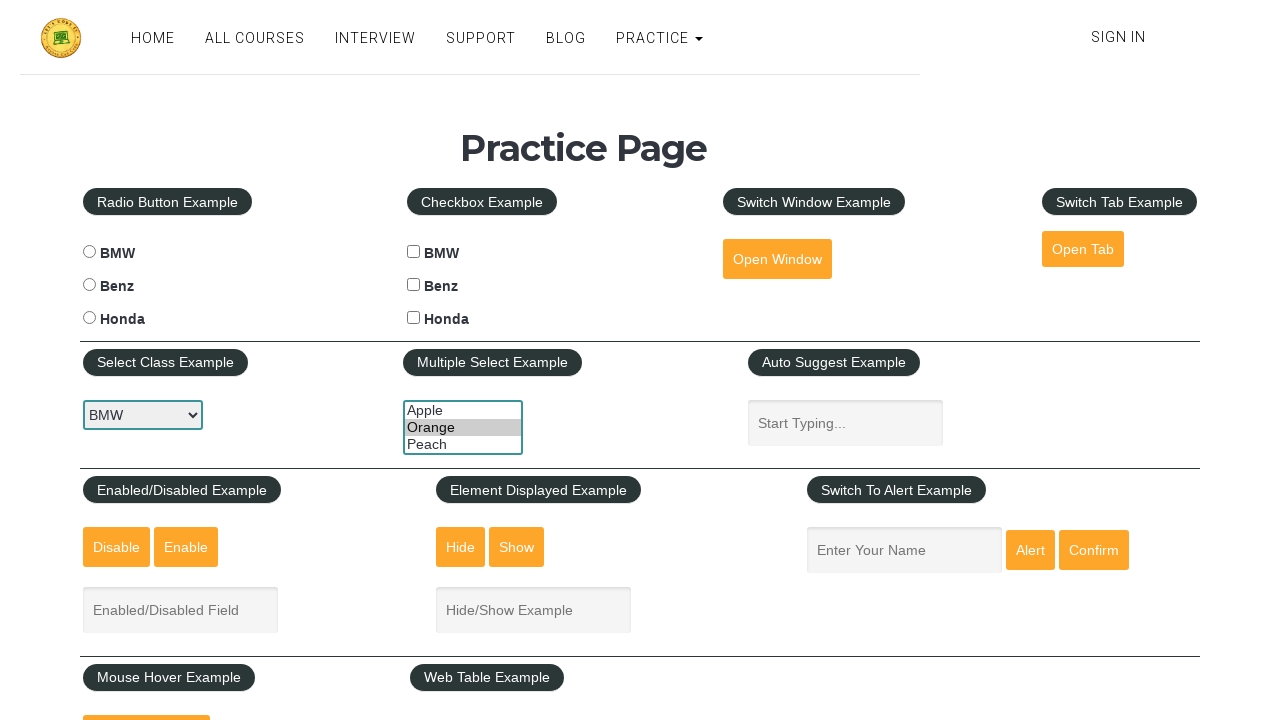